Tests keyboard key press functionality by sending the space key to an element and verifying the result text displays the correct key pressed, then sends the left arrow key and verifies that result as well.

Starting URL: http://the-internet.herokuapp.com/key_presses

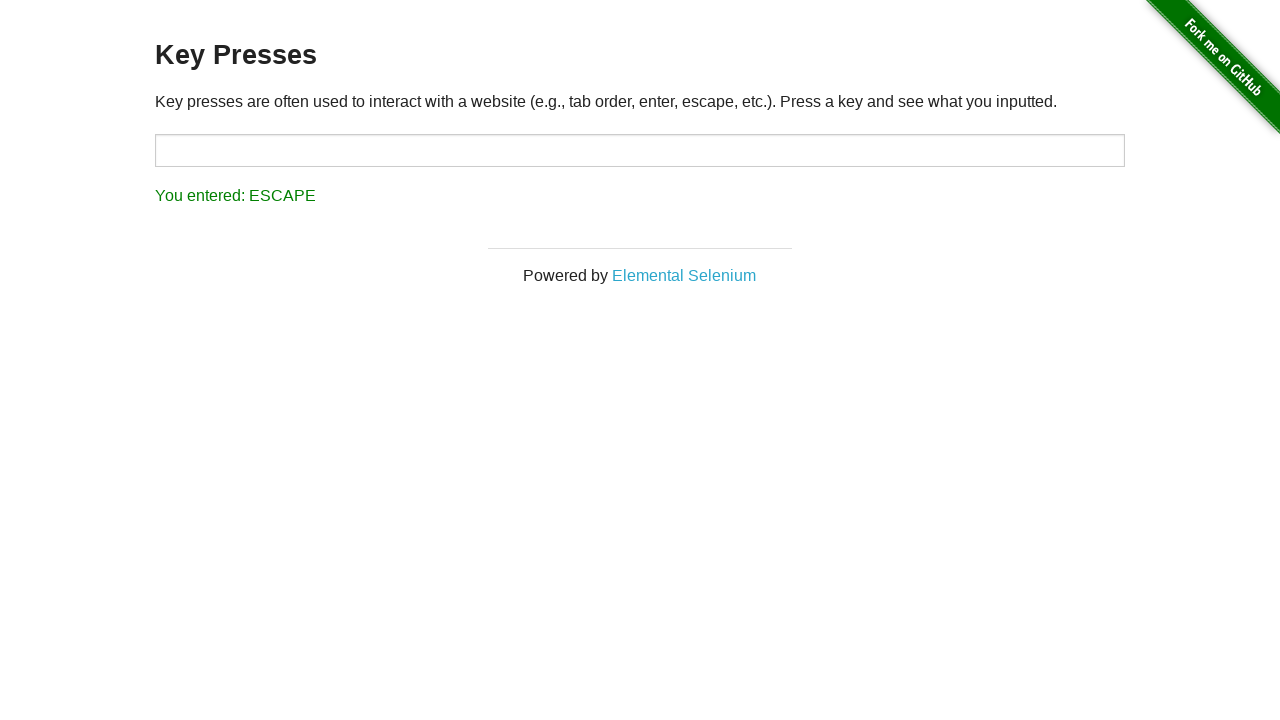

Pressed Space key on target element on #target
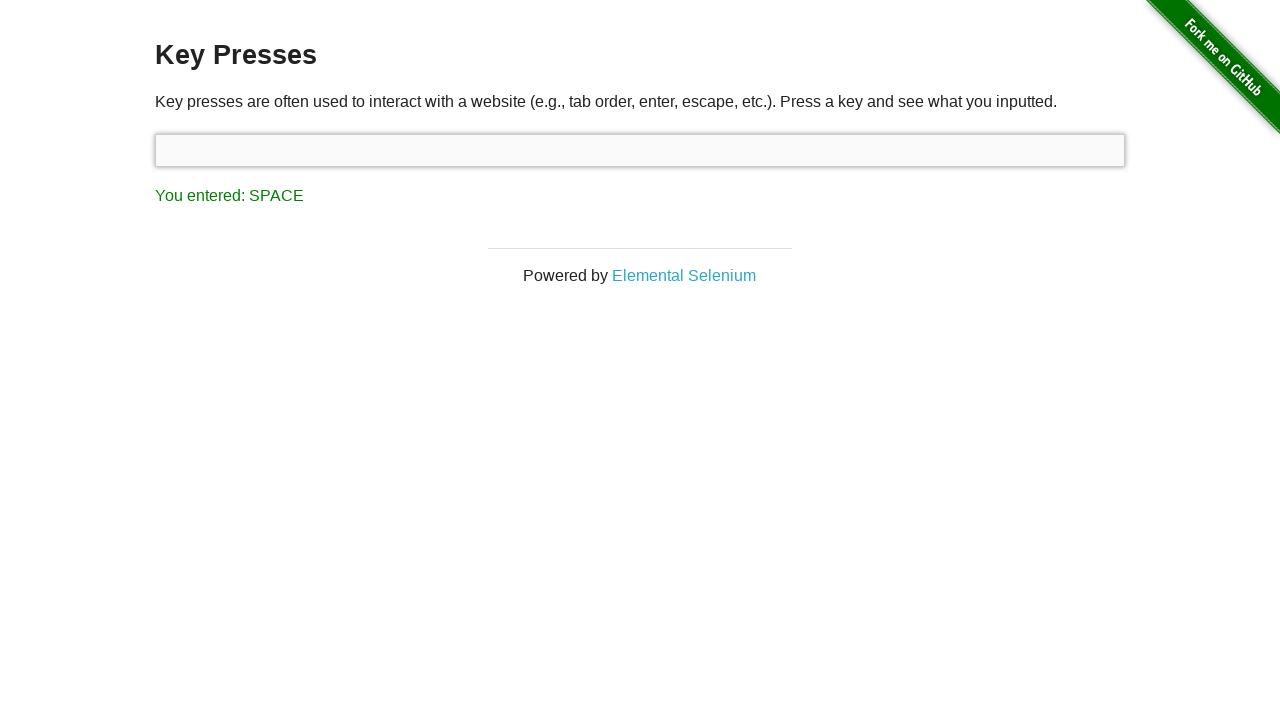

Result element loaded after Space key press
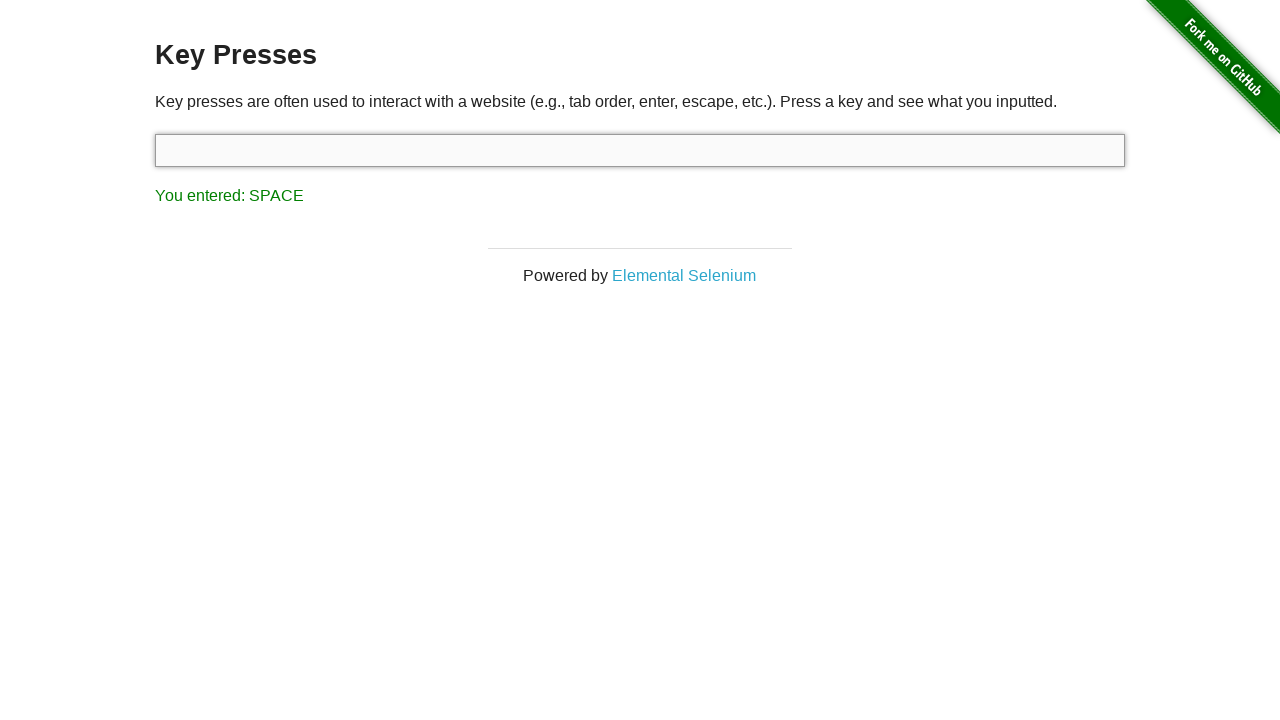

Retrieved result text content
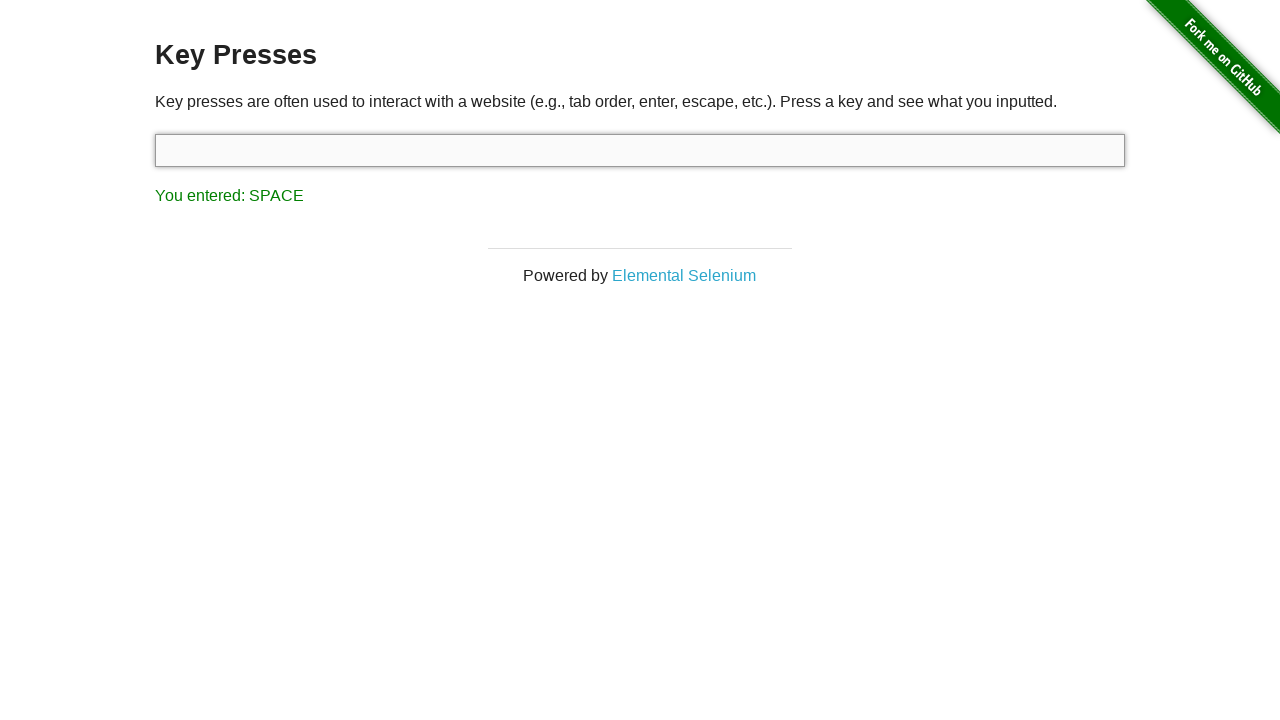

Verified result text shows 'You entered: SPACE'
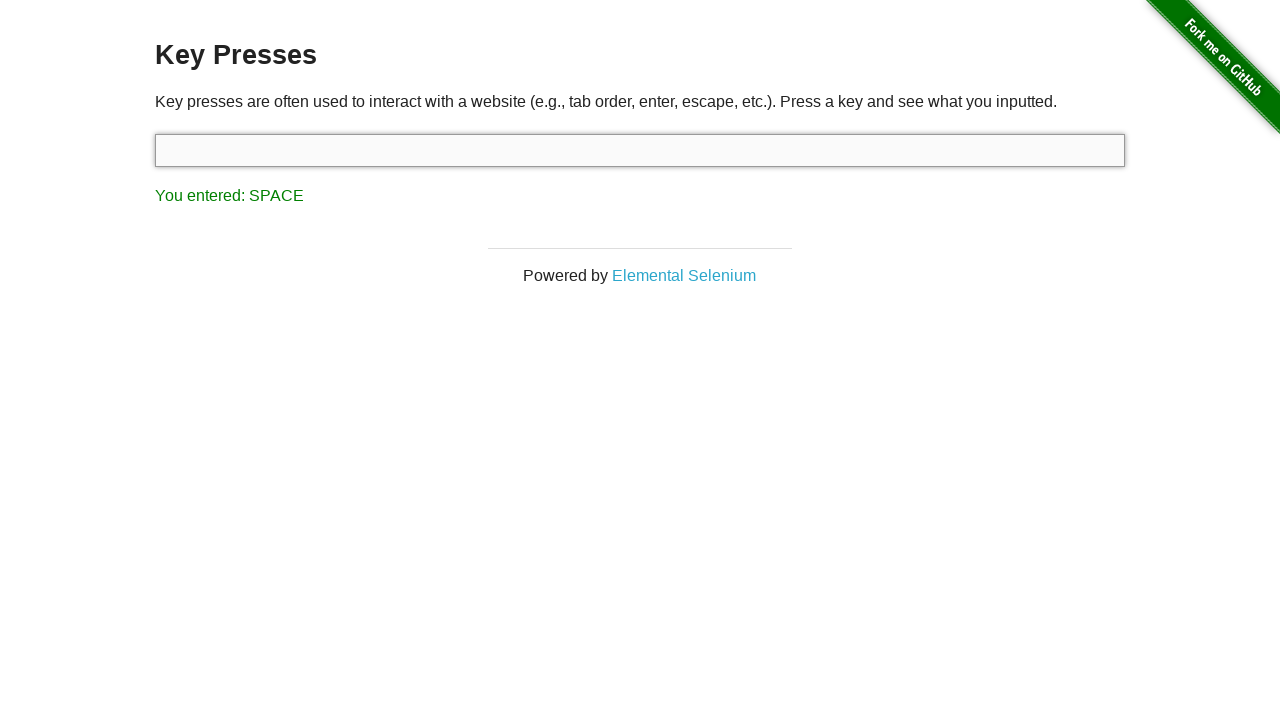

Pressed Left Arrow key
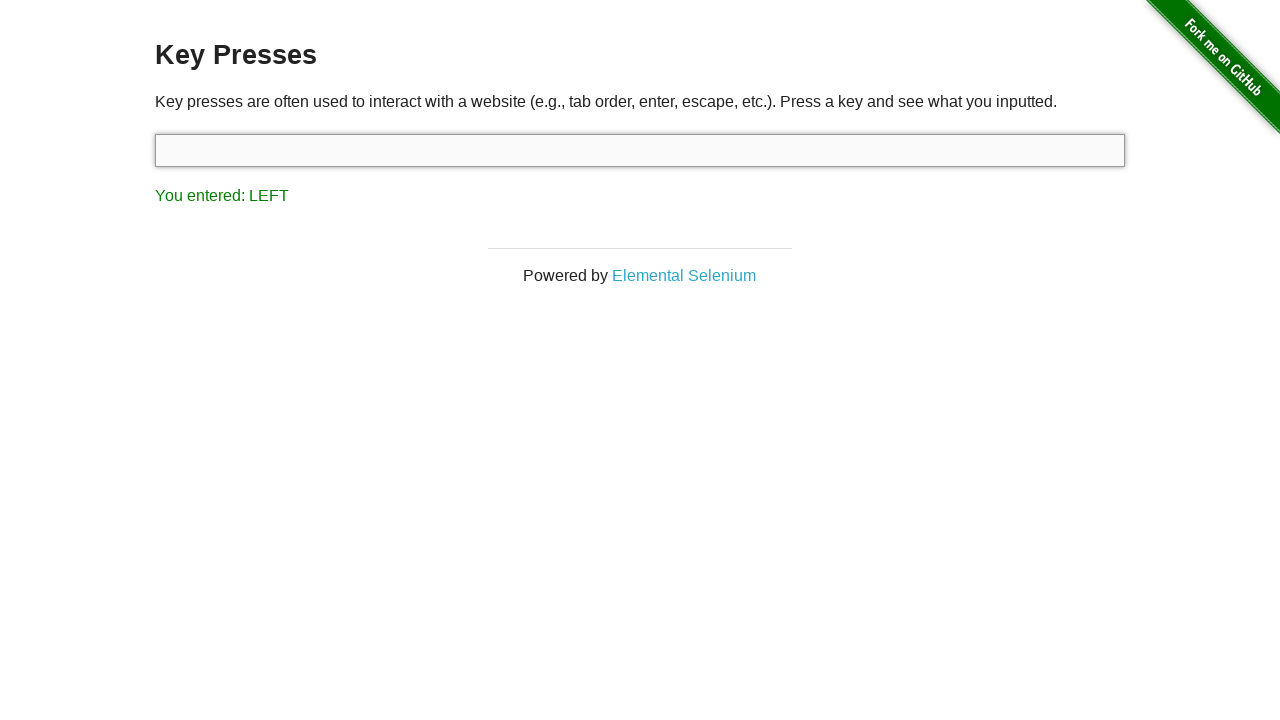

Retrieved result text content after Left Arrow key press
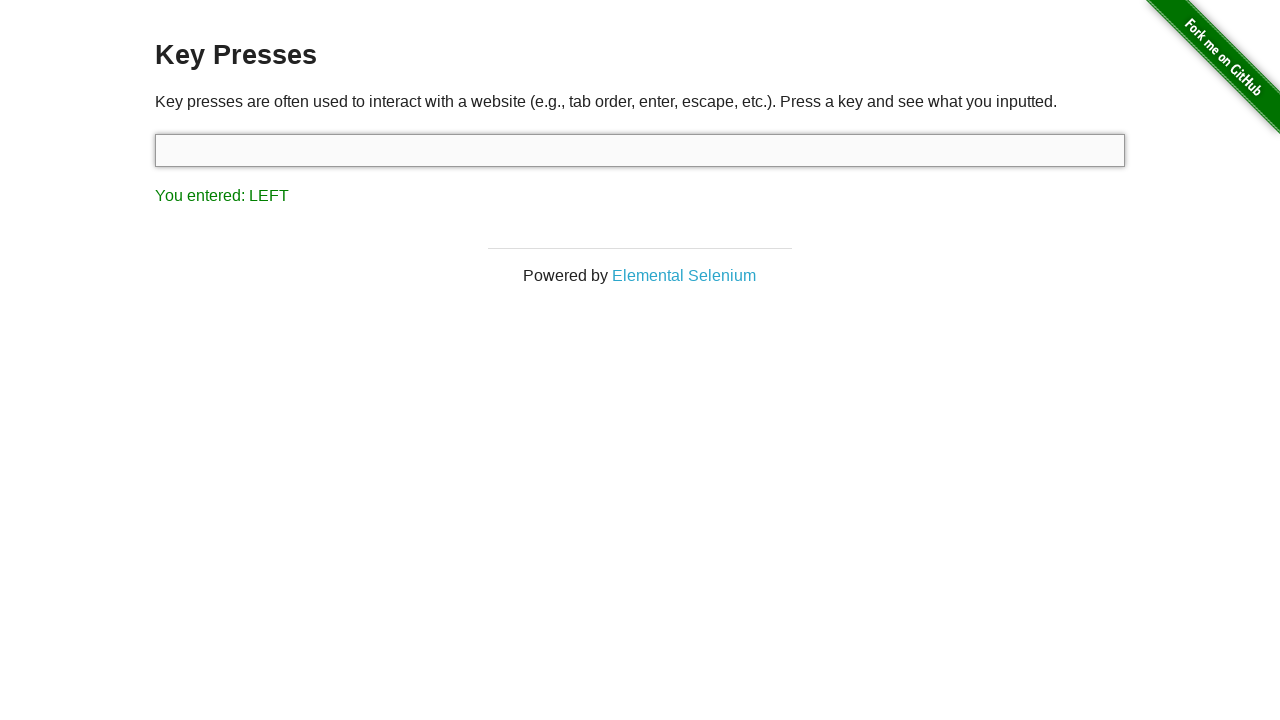

Verified result text shows 'You entered: LEFT'
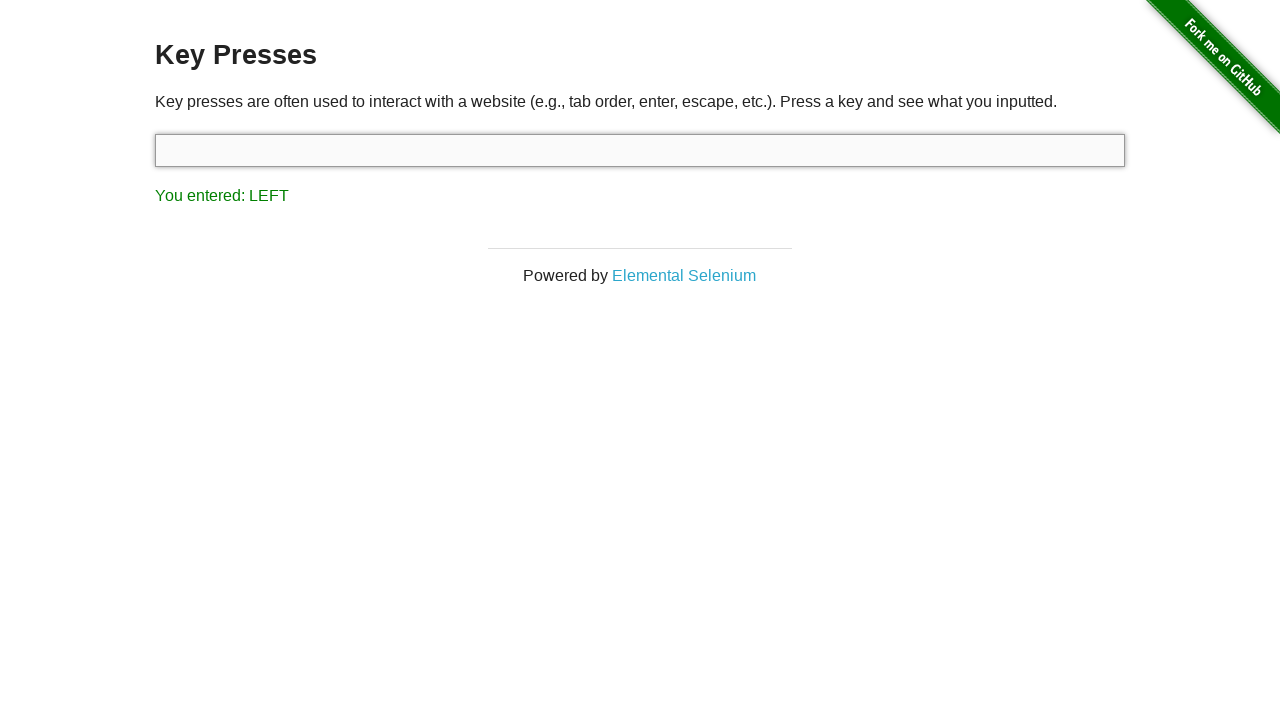

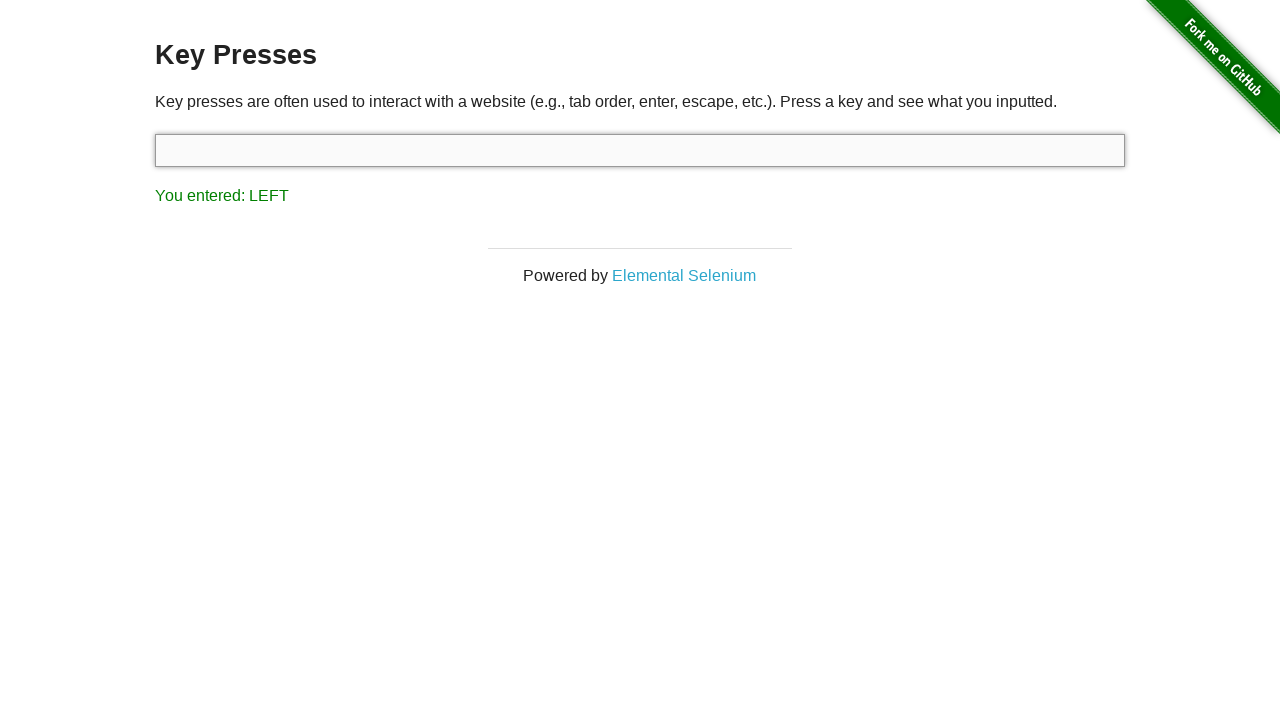